Tests dynamic data loading by clicking a button to load new user information and verifying the data appears

Starting URL: https://syntaxprojects.com/dynamic-data-loading-demo.php

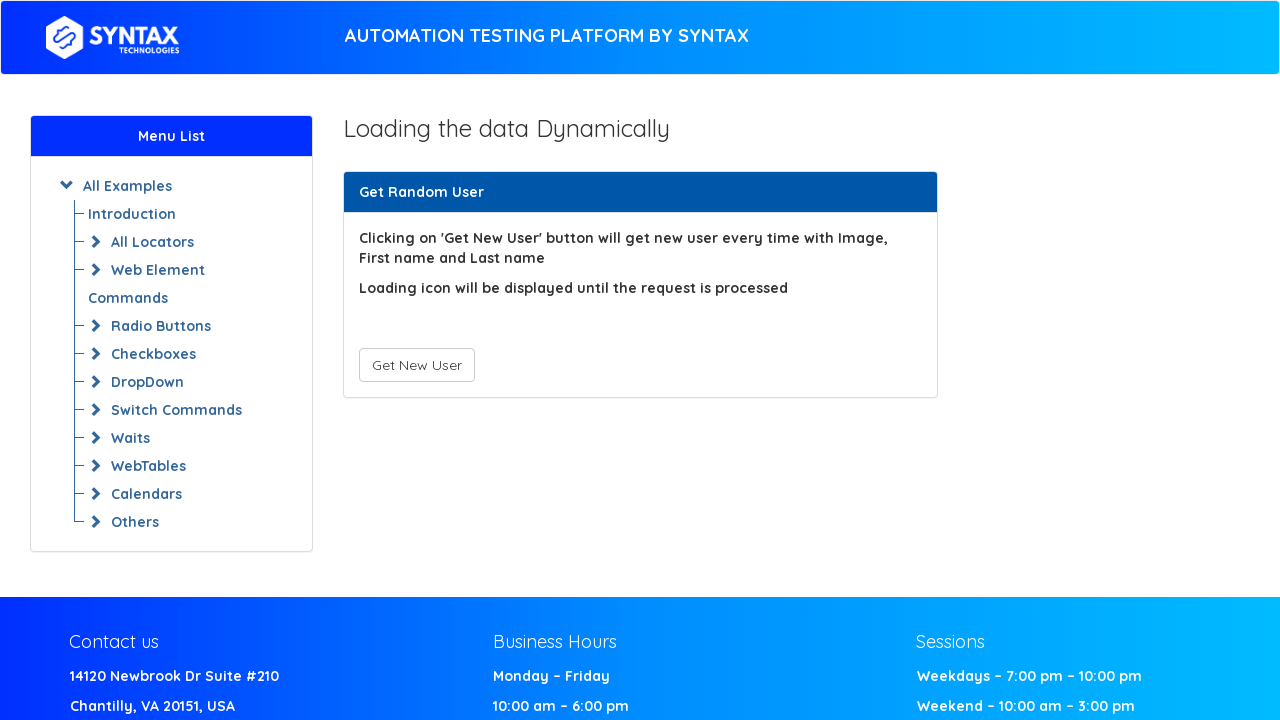

Clicked 'Get New User' button to trigger dynamic data loading at (416, 365) on button#save
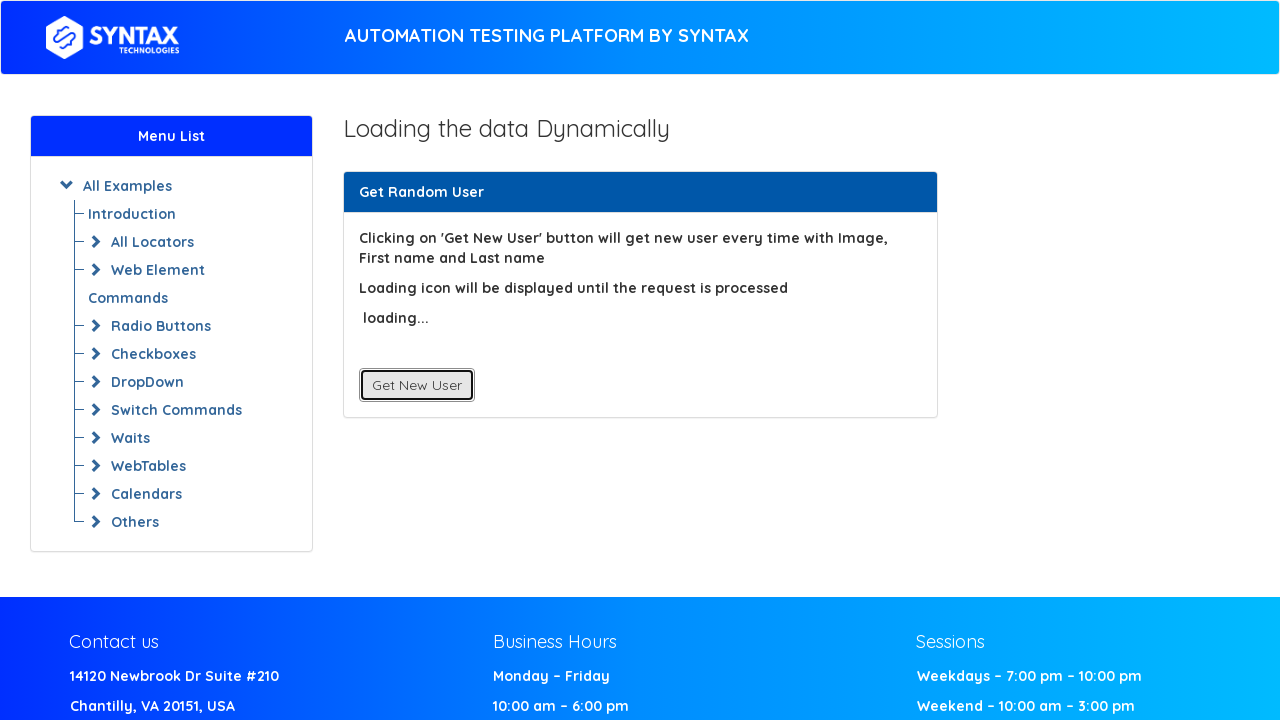

Waited for dynamically loaded user data to appear
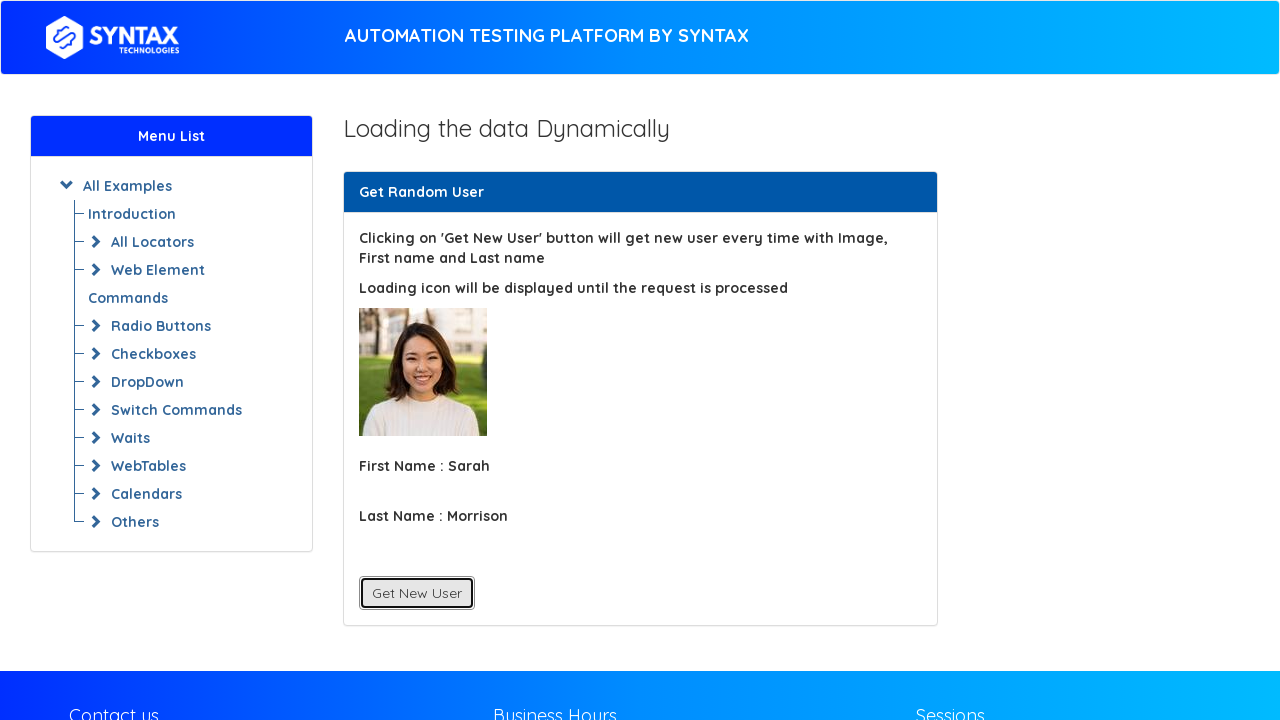

Located user data element
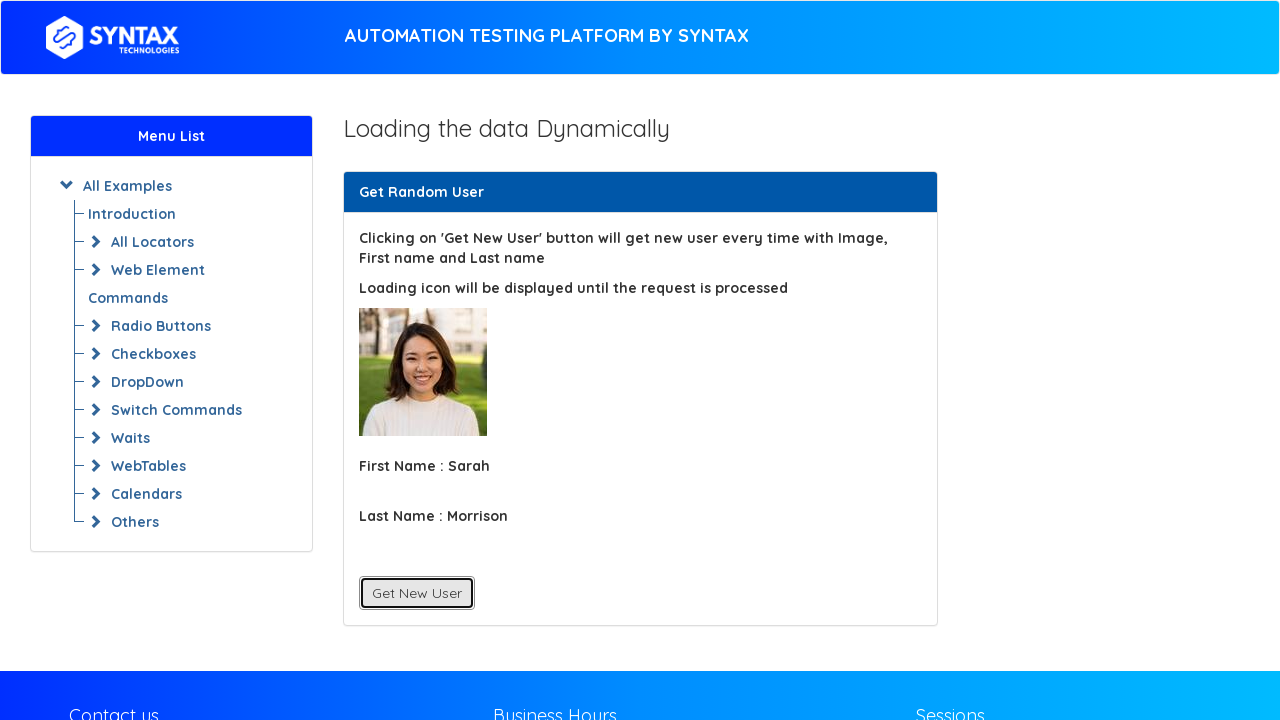

Retrieved user data text content: First Name : Sarah
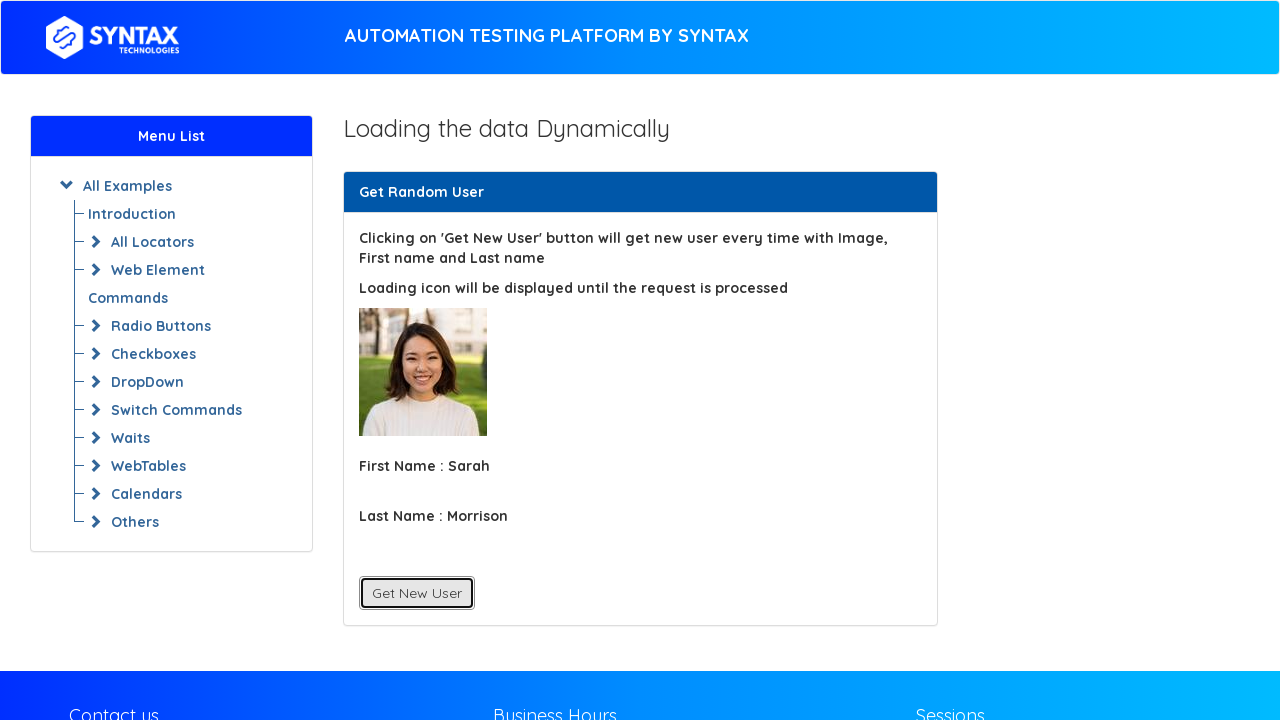

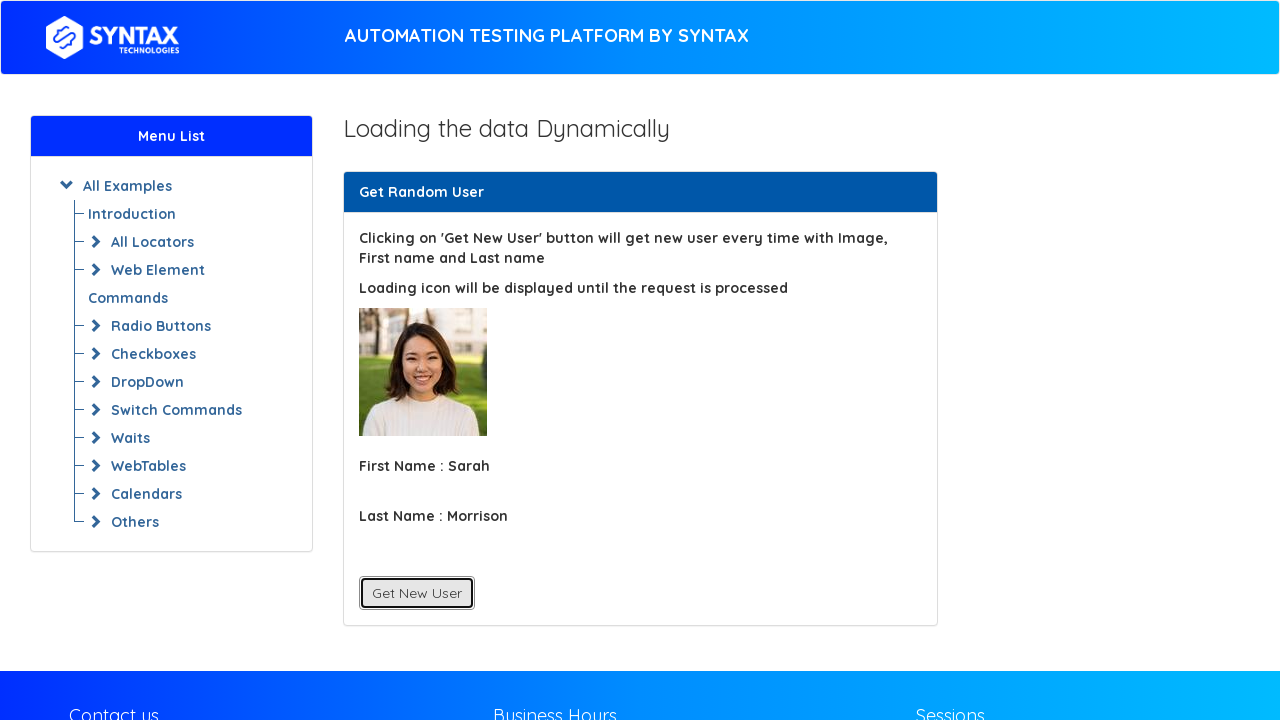